Tests checkbox and radio button selection, and verifies show/hide functionality of a text field on an automation practice page

Starting URL: https://rahulshettyacademy.com/AutomationPractice/

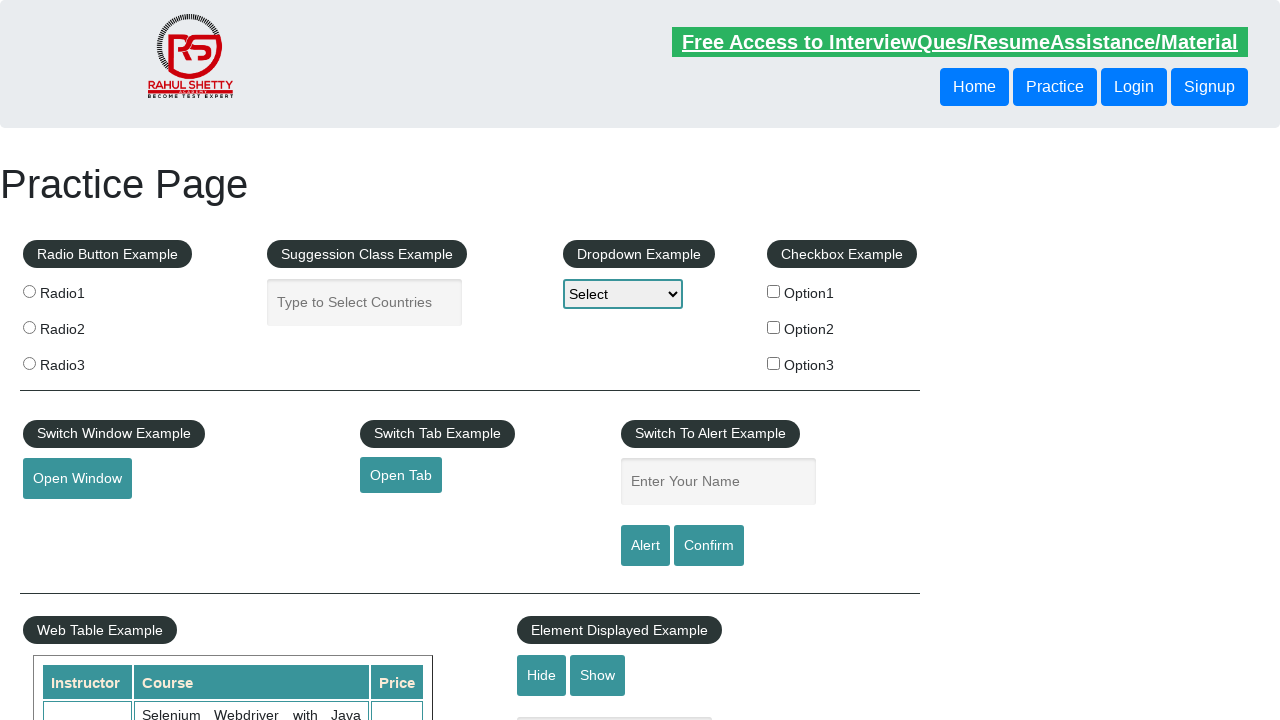

Located all checkboxes on the page
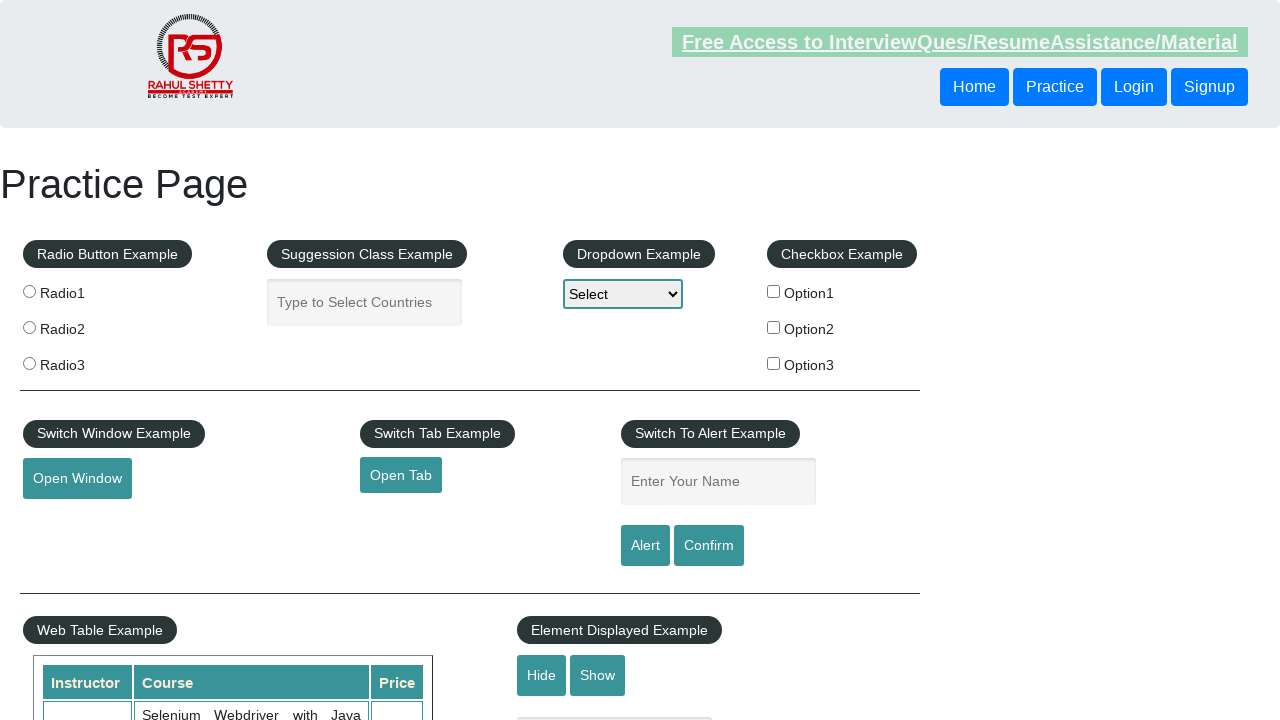

Clicked checkbox with value 'option2' at (774, 327) on xpath=//input[@type='checkbox'] >> nth=1
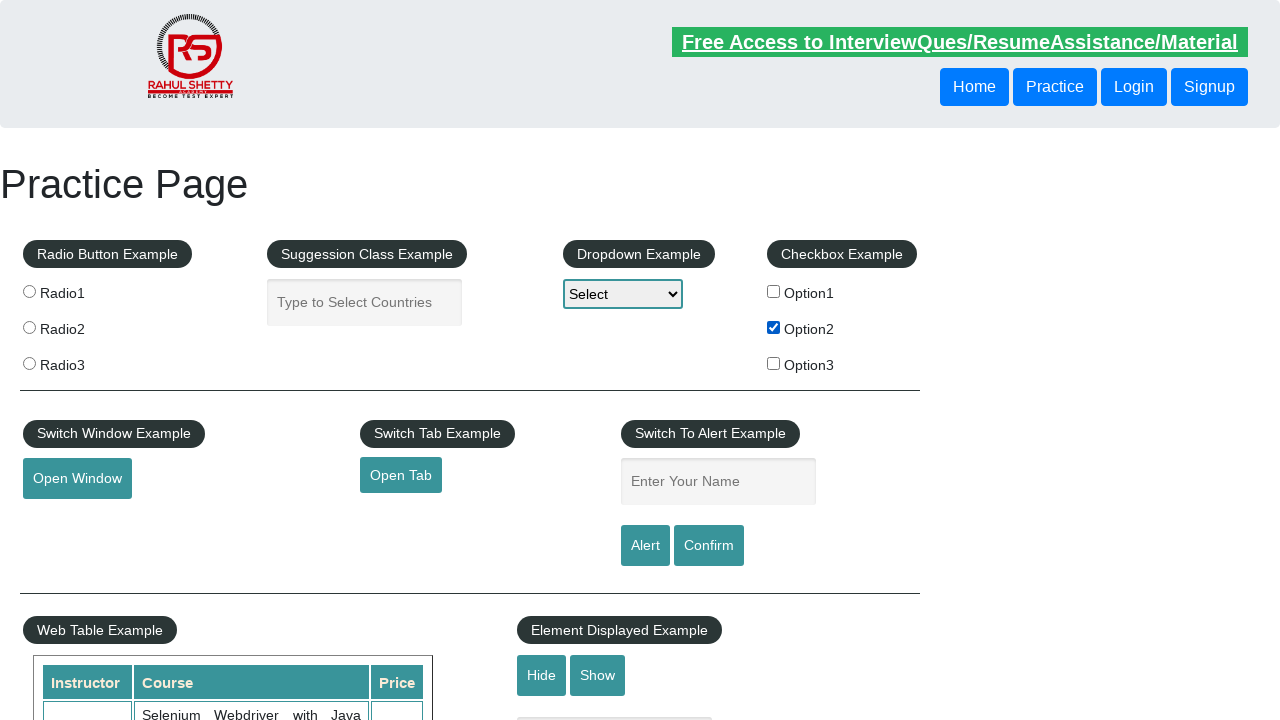

Located all radio buttons on the page
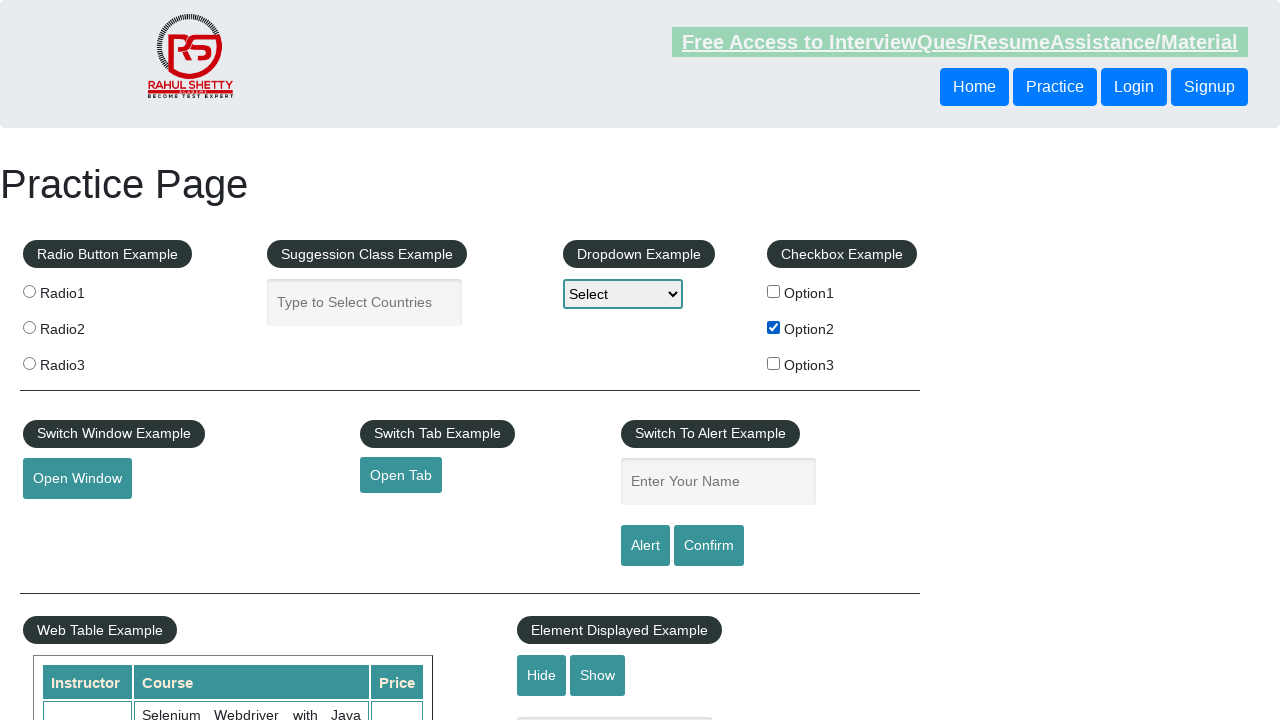

Clicked radio button with value 'radio2' at (29, 327) on input[name='radioButton'] >> nth=1
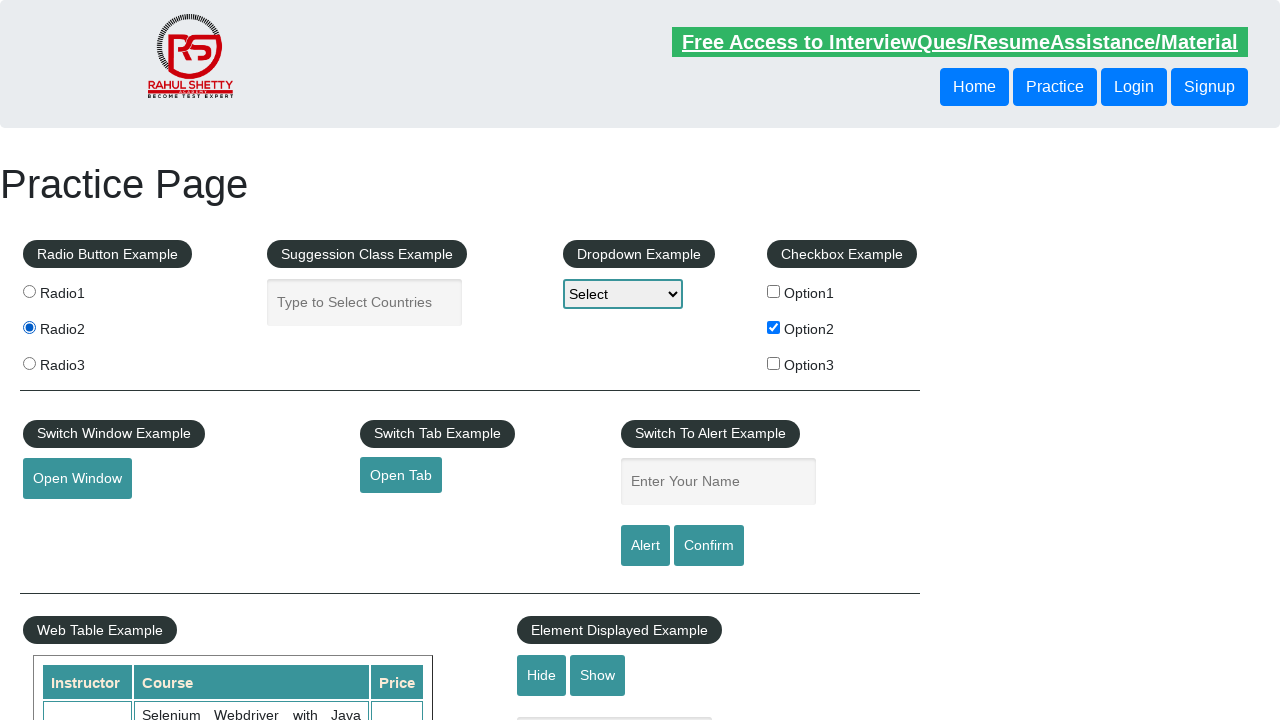

Located text field element
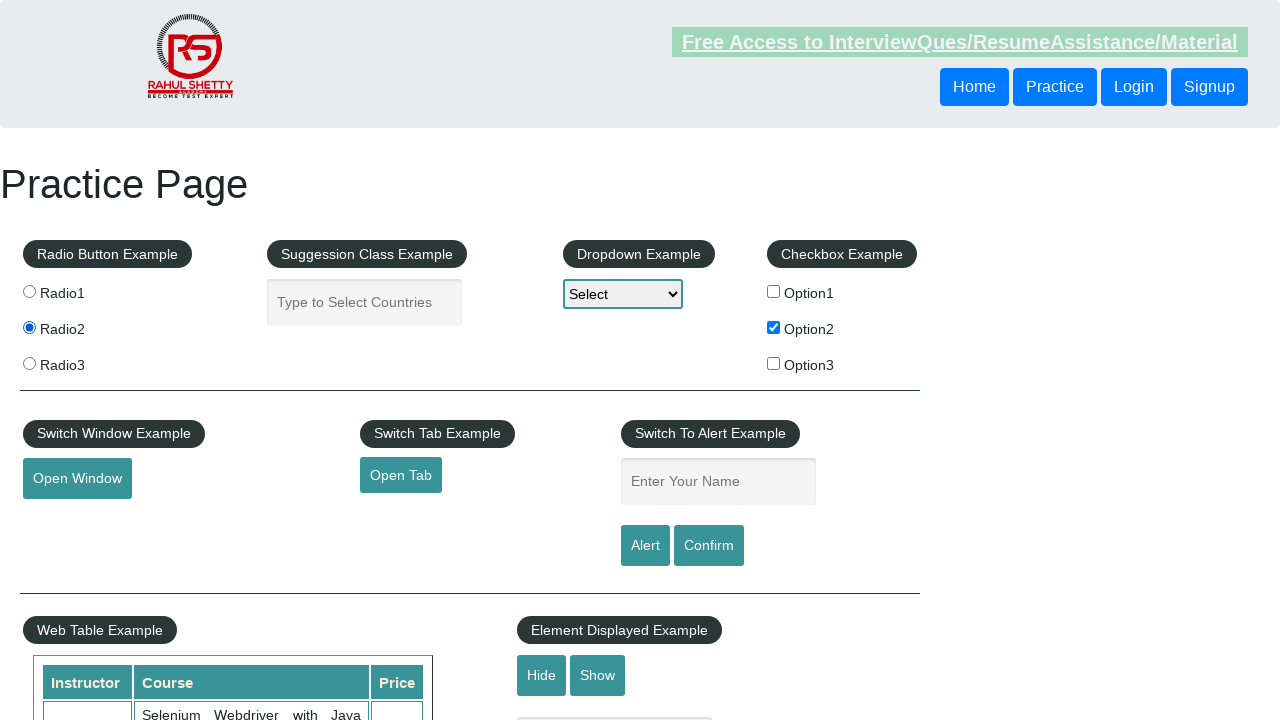

Verified text field is visible
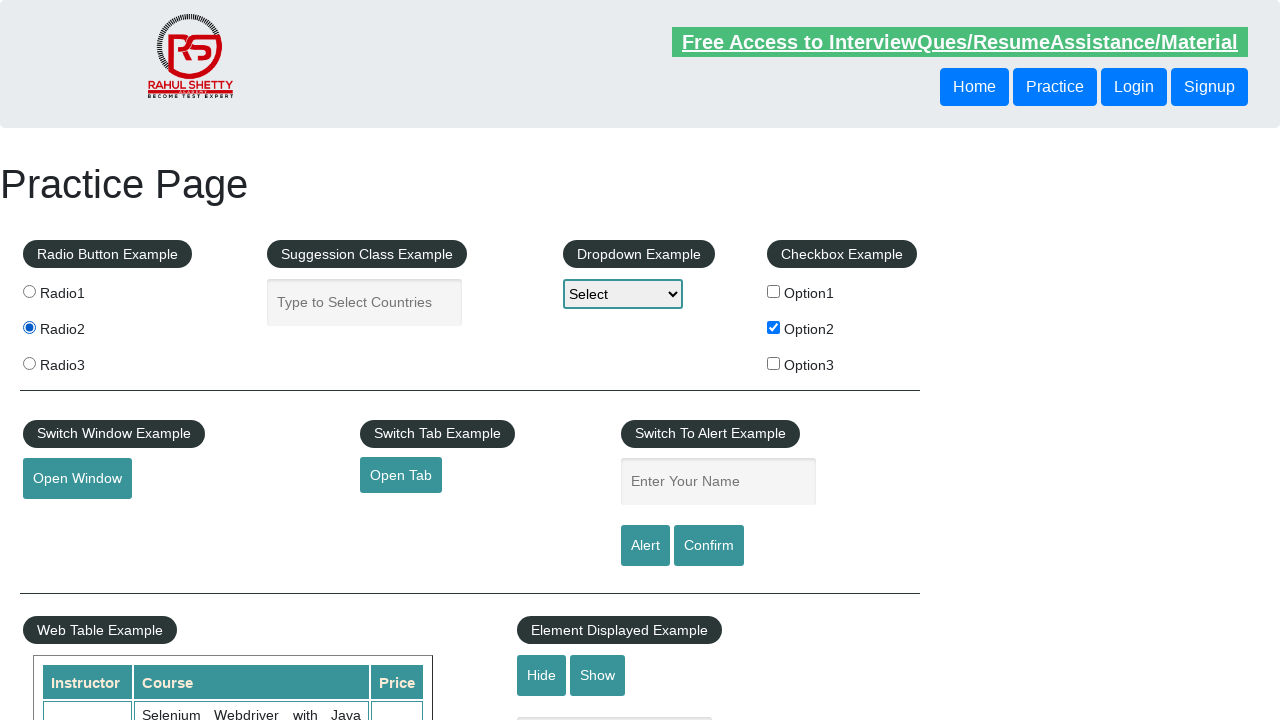

Clicked hide button to hide the text field at (542, 675) on #hide-textbox
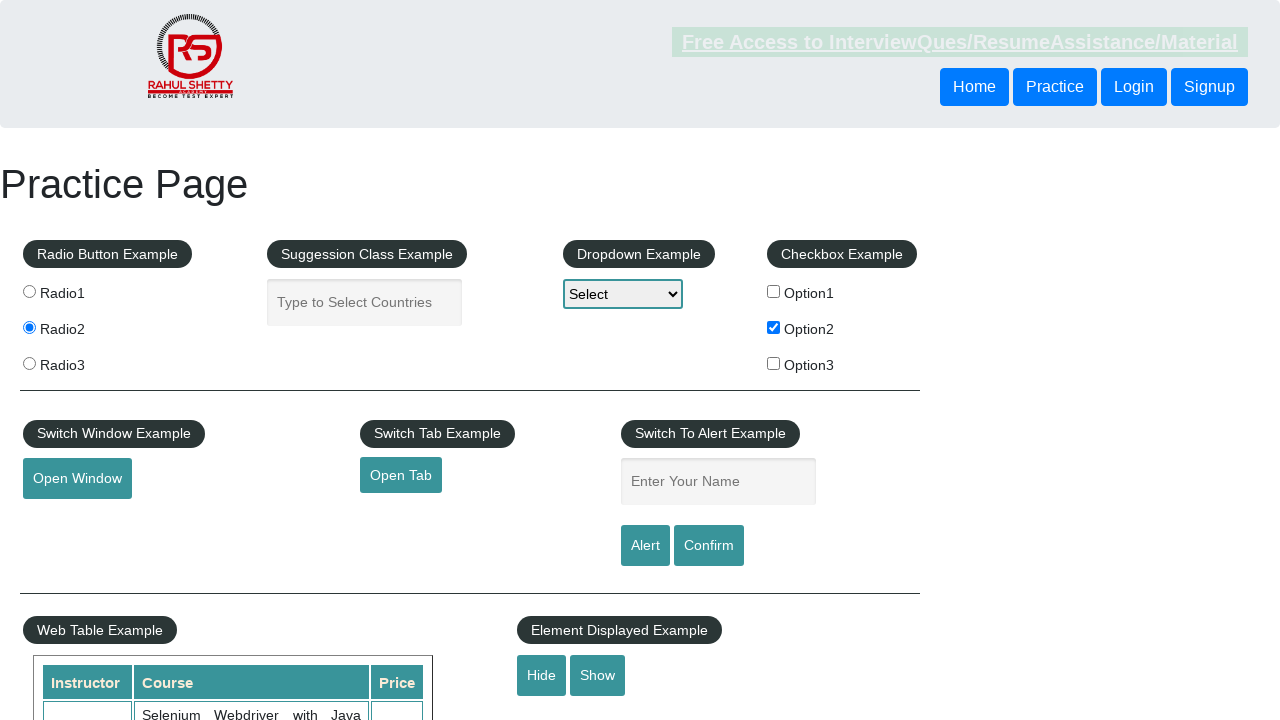

Verified text field is now hidden
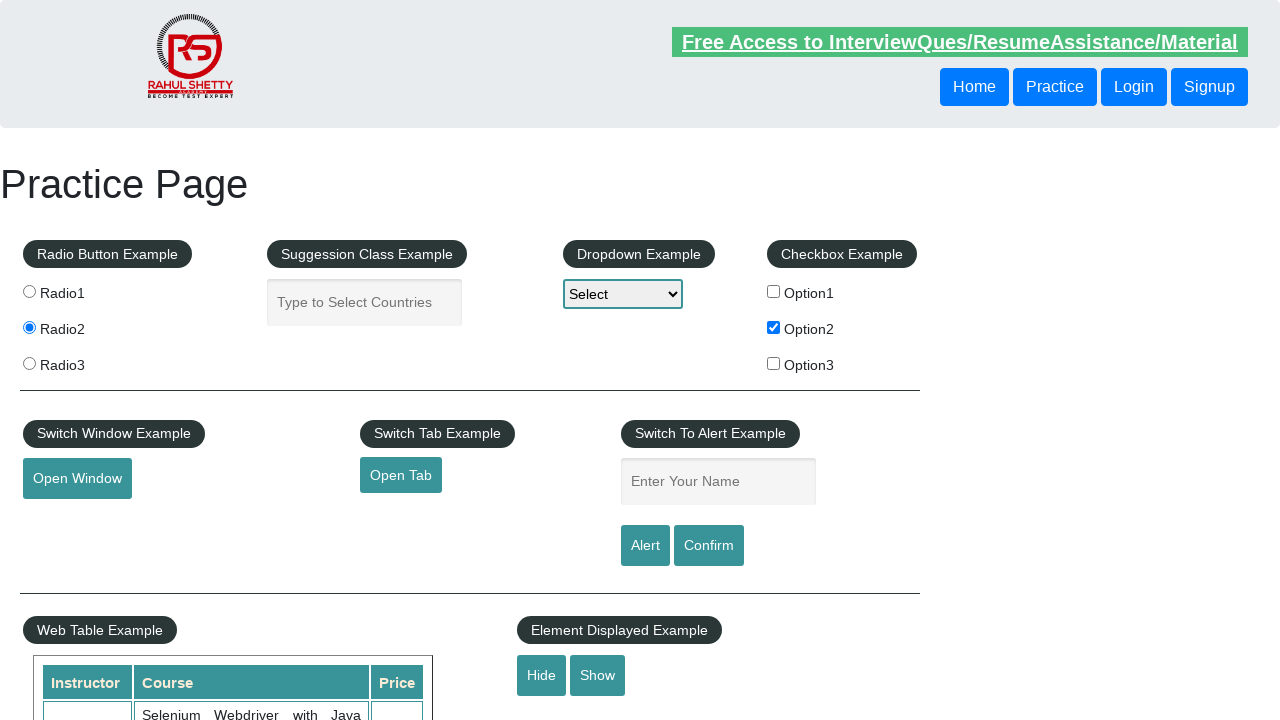

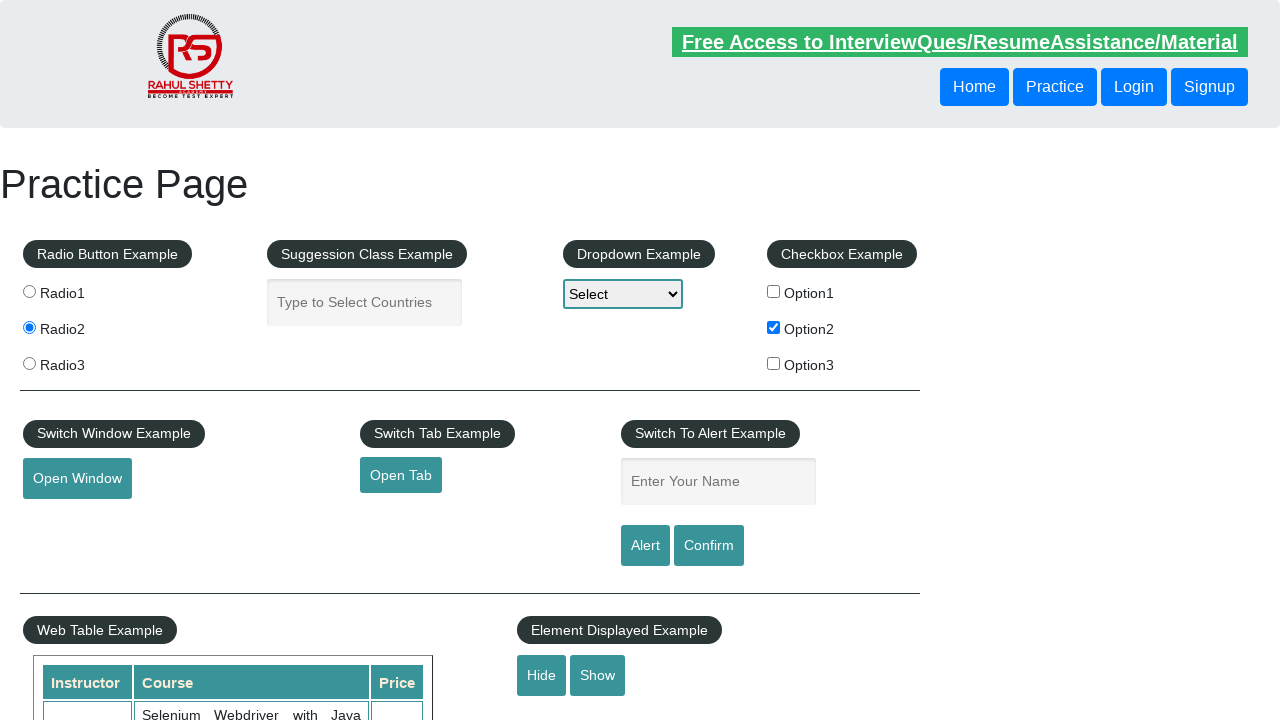